Tests the complete order flow on demoblaze.com by adding a product to cart, navigating to checkout, filling in purchase details, and completing the order

Starting URL: https://www.demoblaze.com/index.html

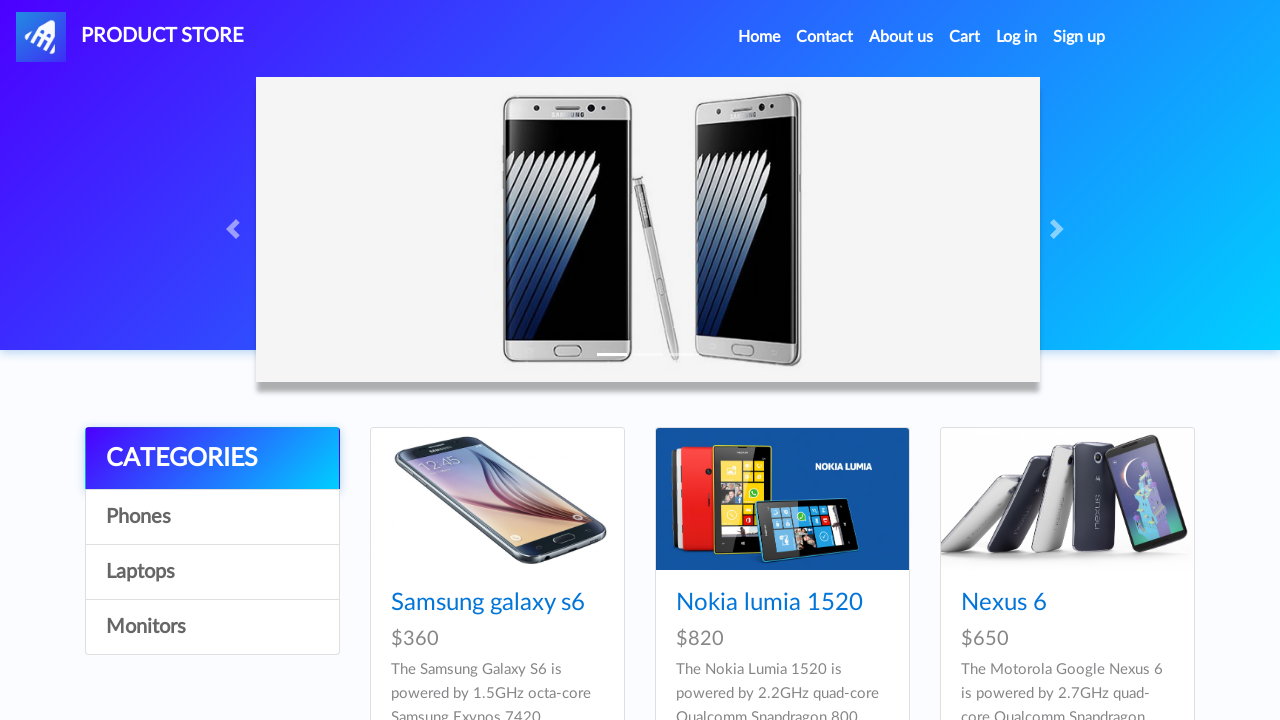

Clicked on first product in the catalog at (488, 603) on xpath=//*[@id='tbodyid']/div[1]/div/div/h4/a
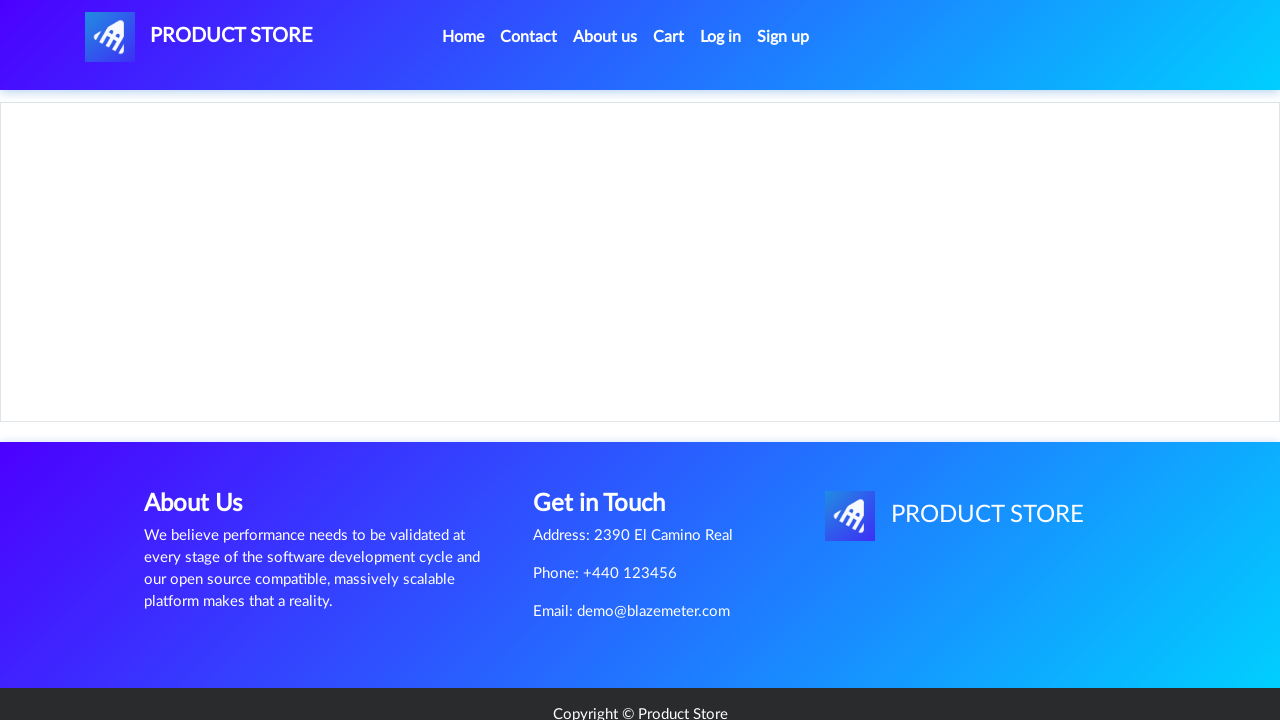

Clicked add to cart button at (610, 440) on xpath=//*[@id='tbodyid']/div[2]/div/a
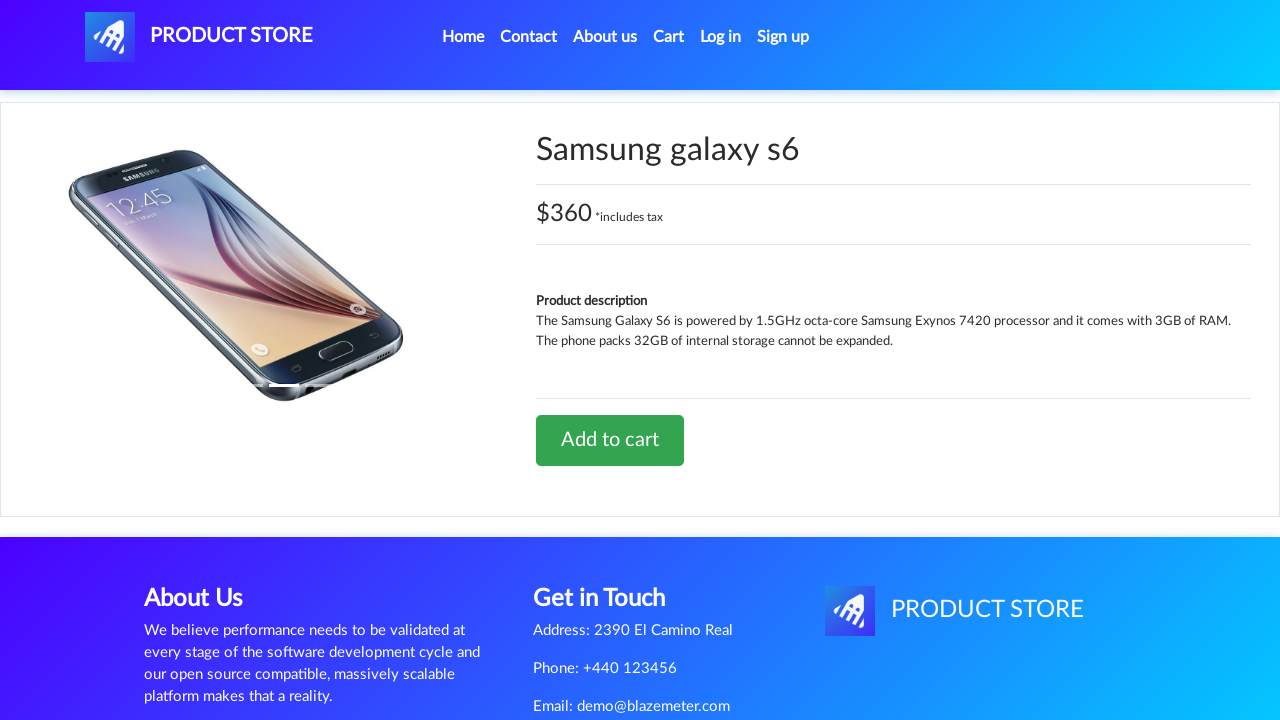

Set up dialog handler to accept alerts
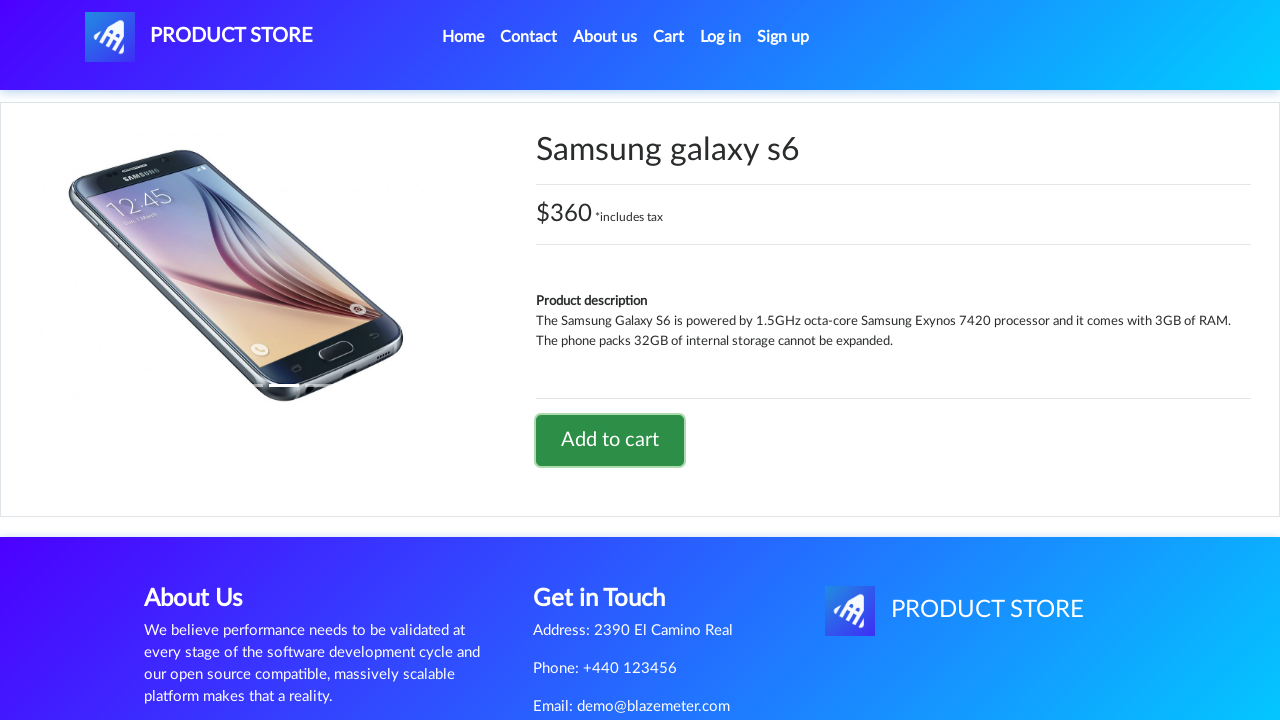

Waited for alert confirmation dialog
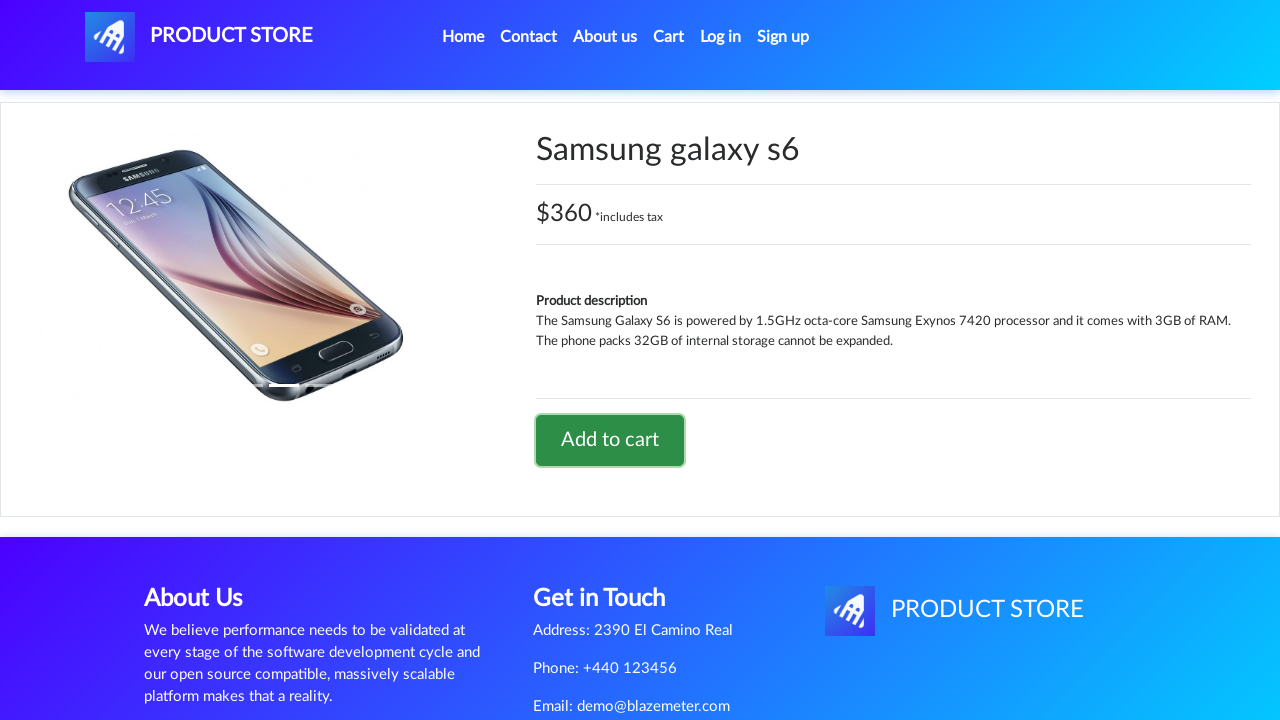

Clicked on cart link in navigation at (669, 37) on xpath=//*[@id='navbarExample']/ul/li[4]/a
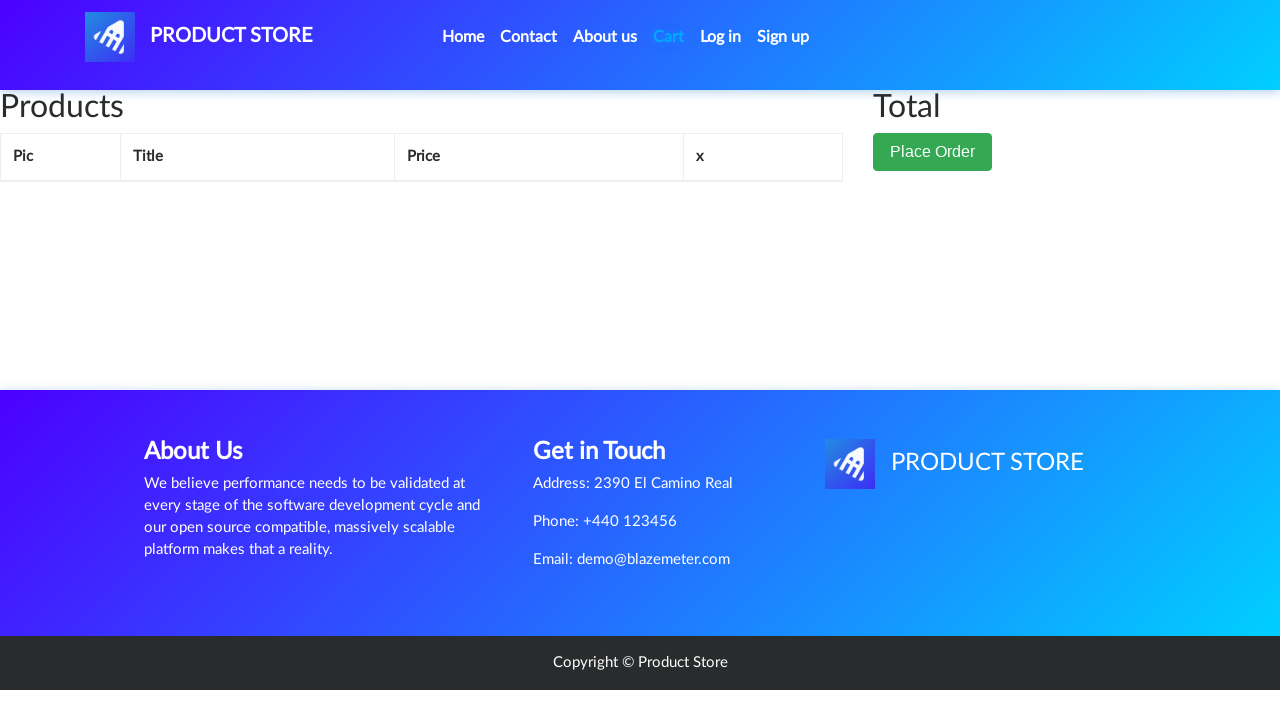

Clicked place order button at (933, 152) on xpath=//*[@id='page-wrapper']/div/div[2]/button
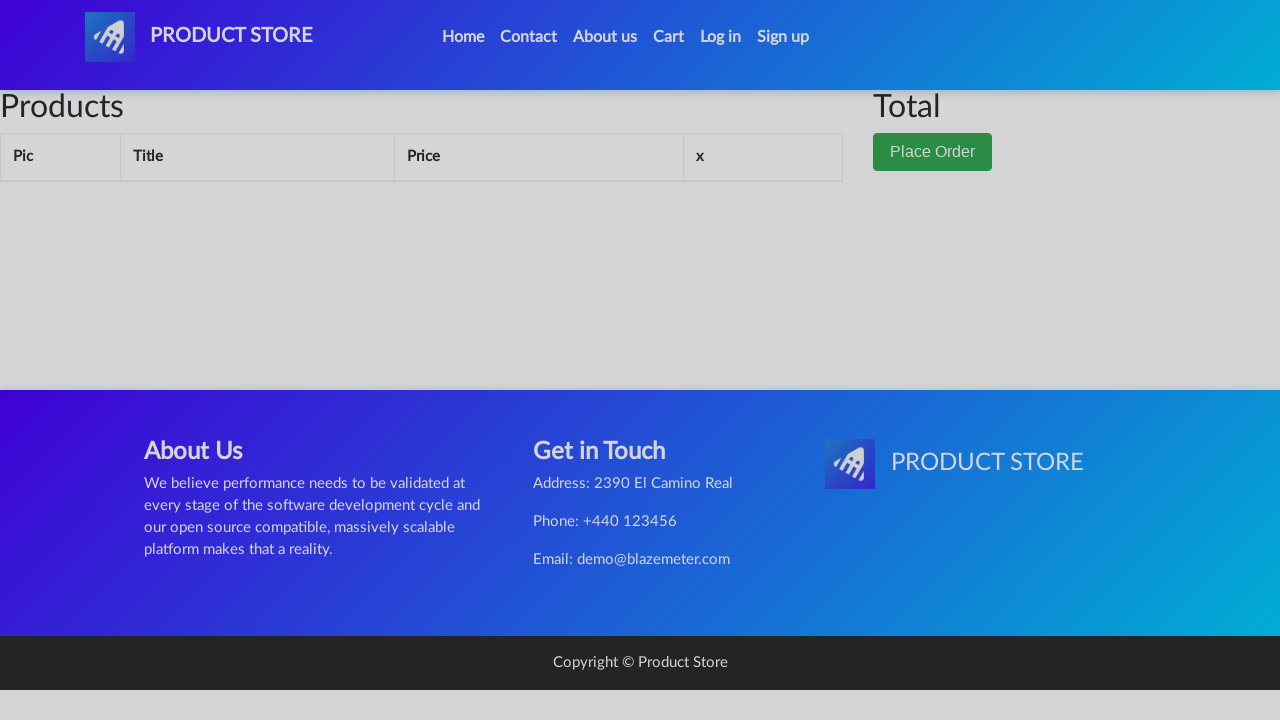

Filled in name field with 'John' on //*[@id='name']
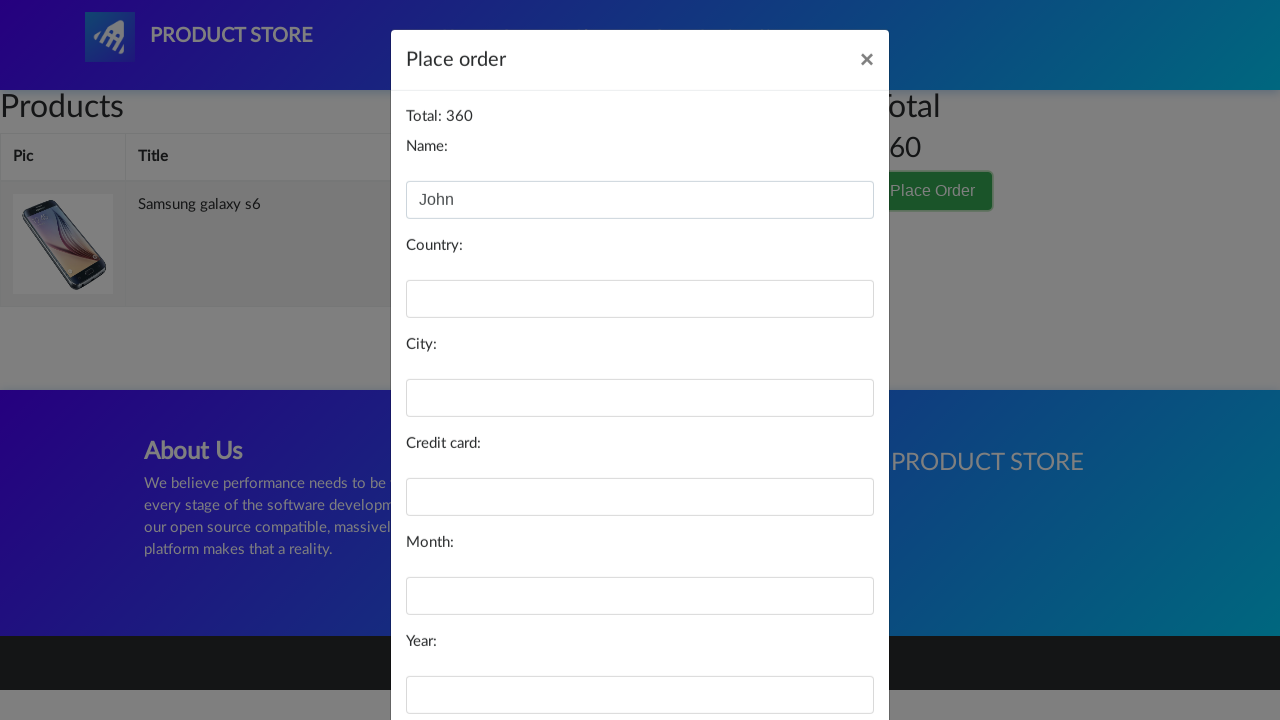

Filled in country field with 'Smith' on //*[@id='country']
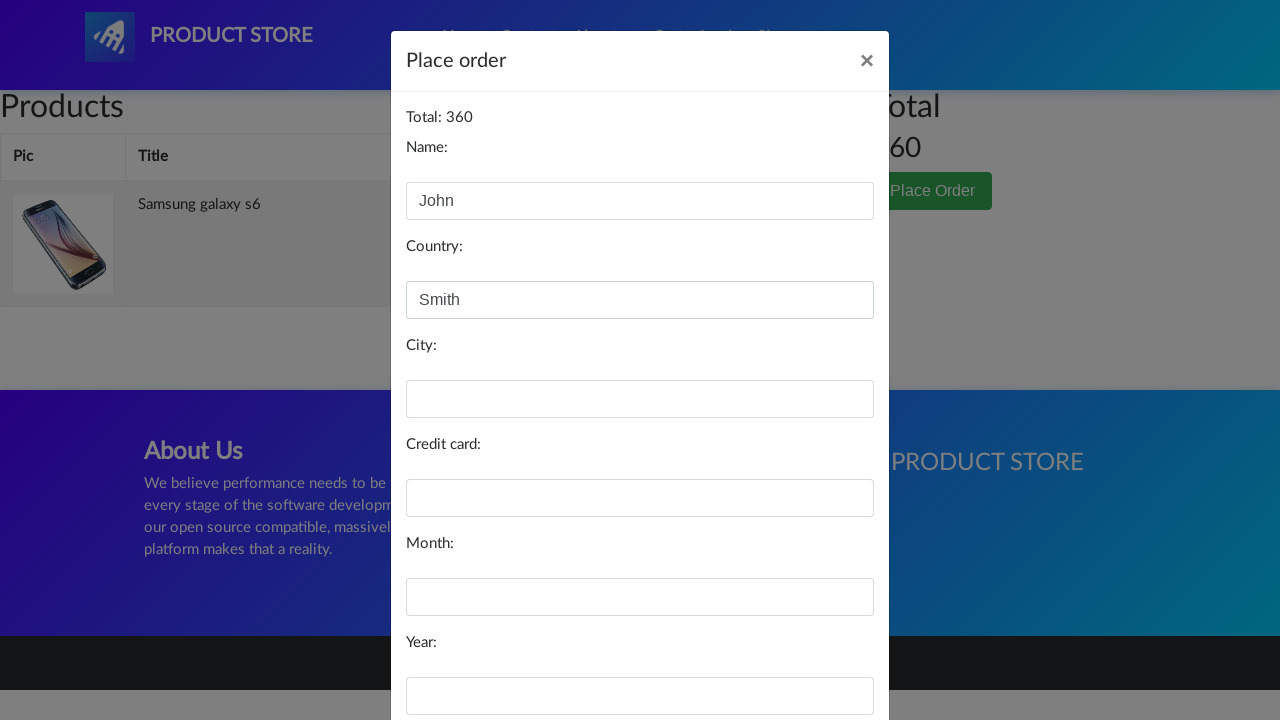

Filled in city field with 'Ellicott' on //*[@id='city']
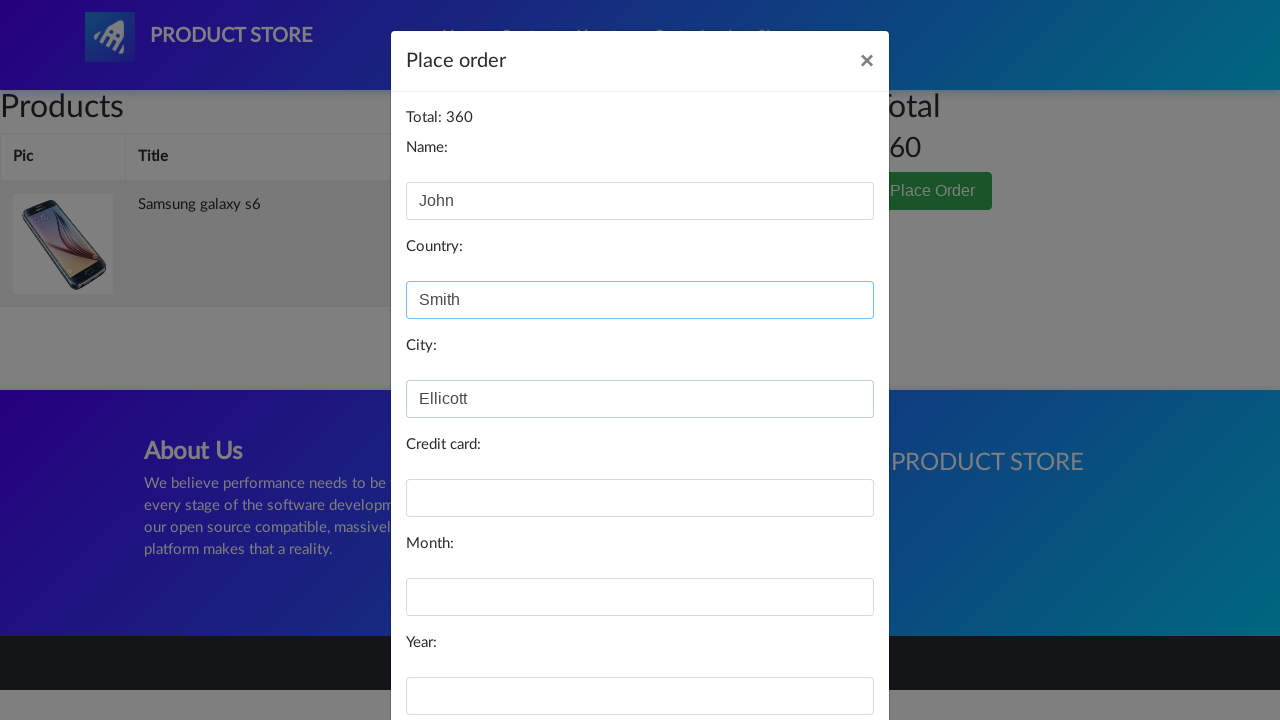

Filled in card number field with '3232323232323232' on //*[@id='card']
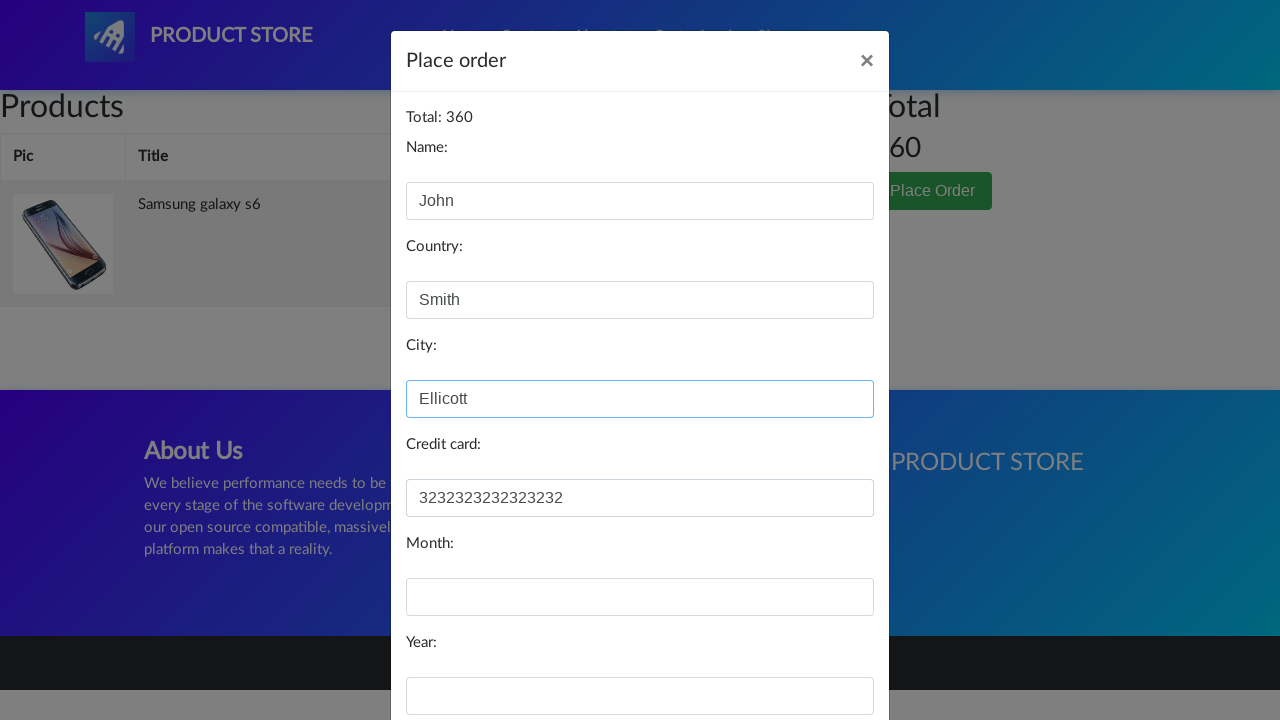

Filled in month field with '09' on //*[@id='month']
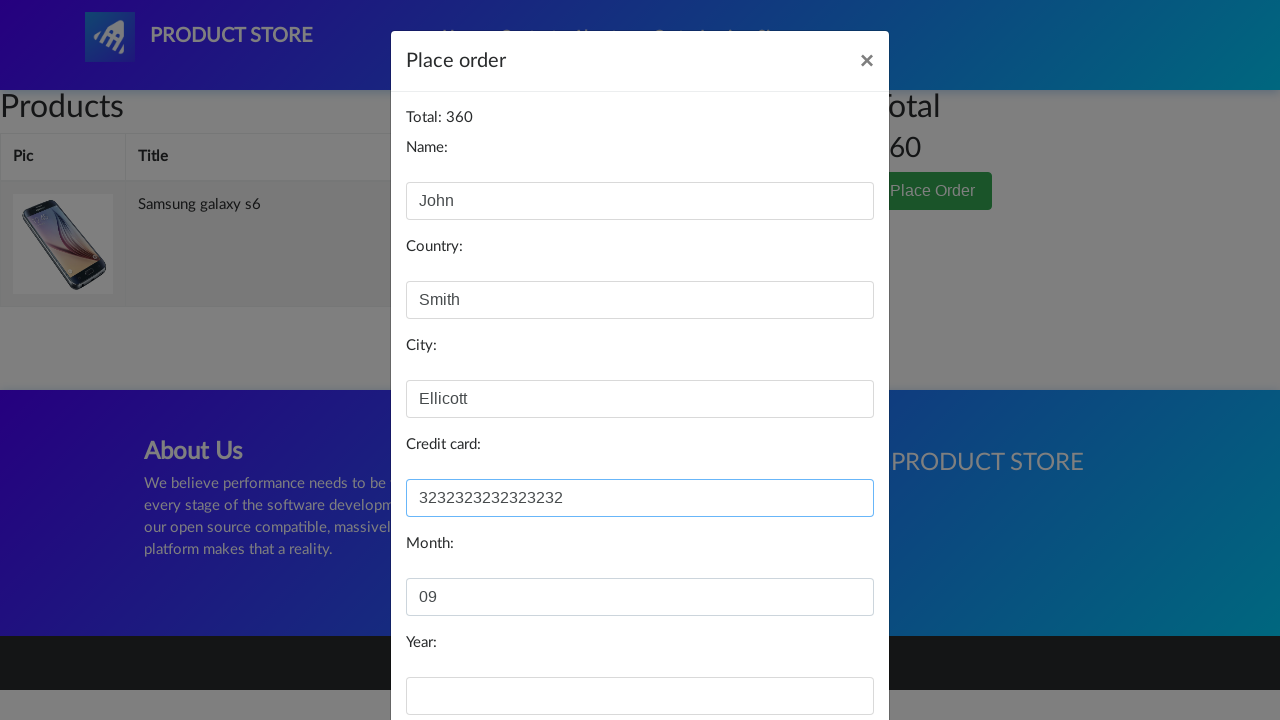

Filled in year field with '2025' on //*[@id='year']
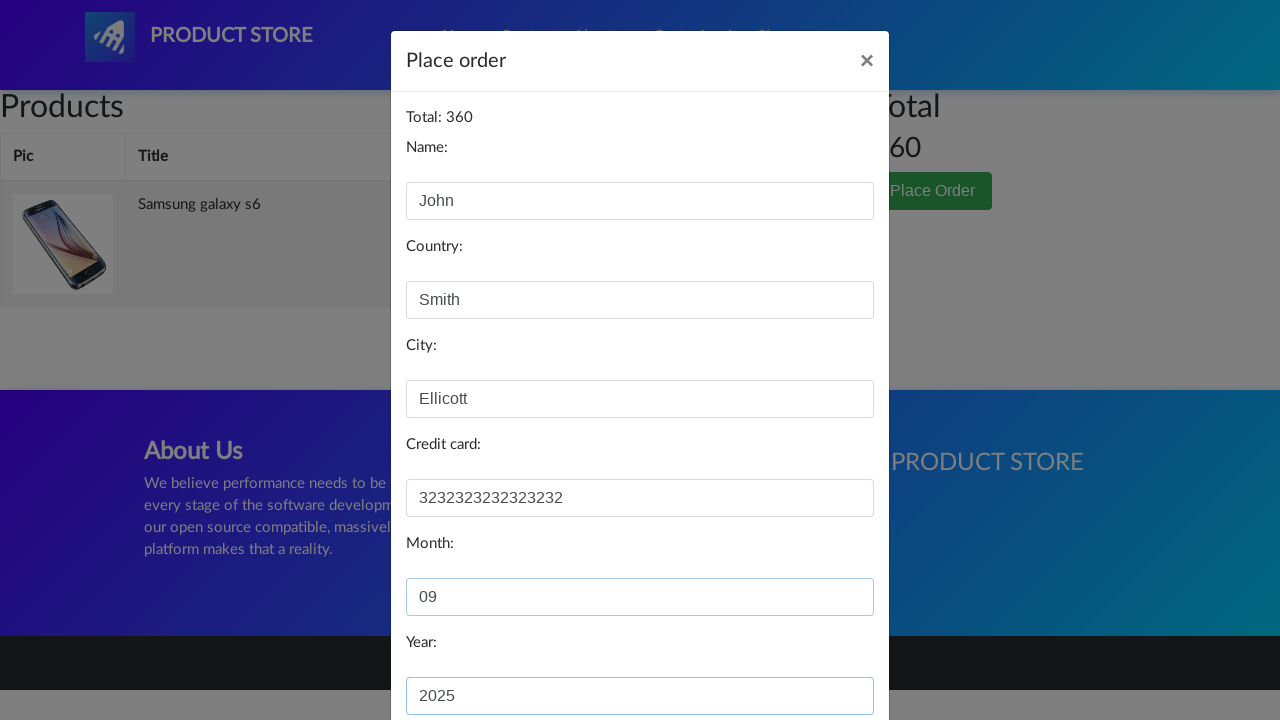

Clicked purchase button to complete order at (823, 655) on xpath=//*[@id='orderModal']/div/div/div[3]/button[2]
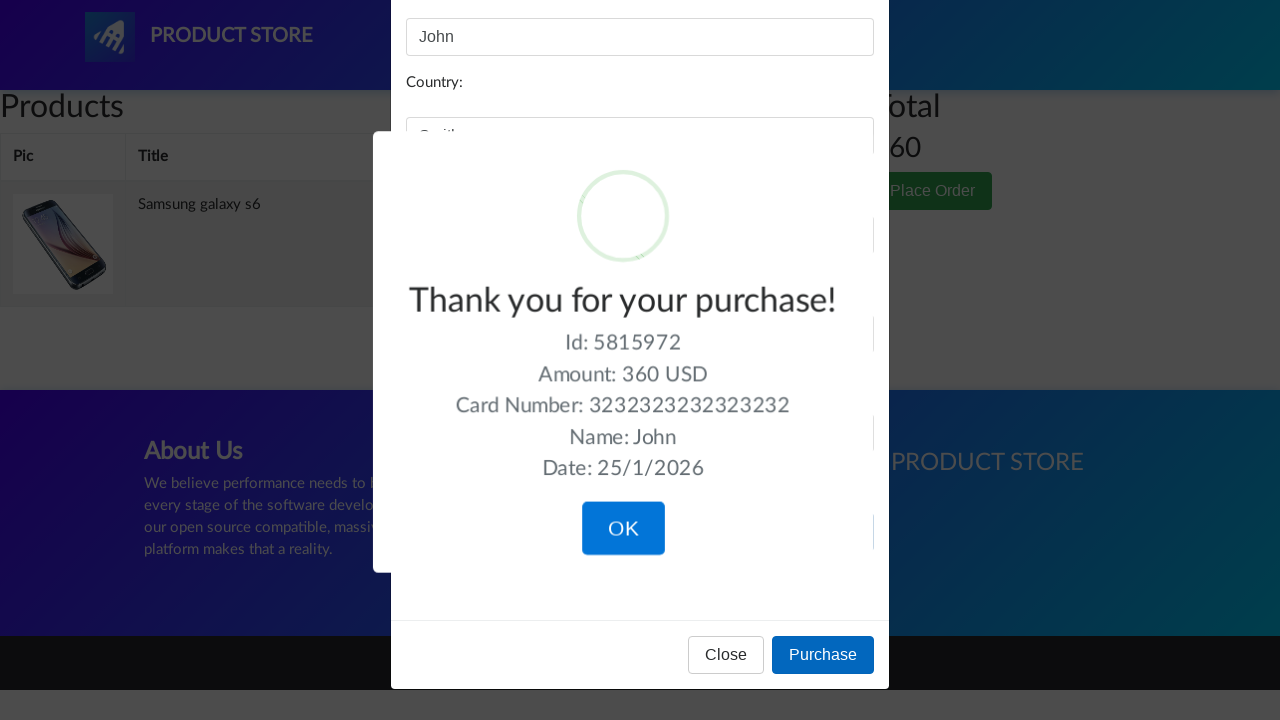

Order confirmation message appeared
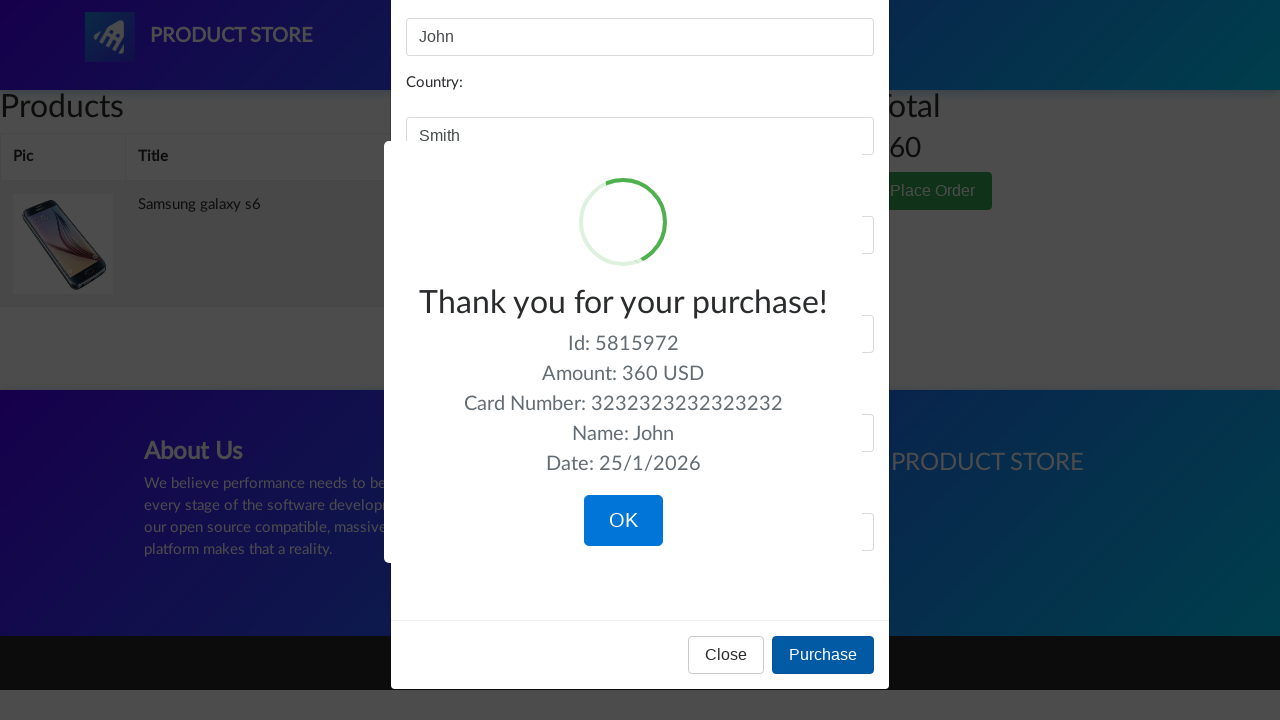

Closed order confirmation dialog at (623, 521) on xpath=/html/body/div[10]/div[7]/div/button
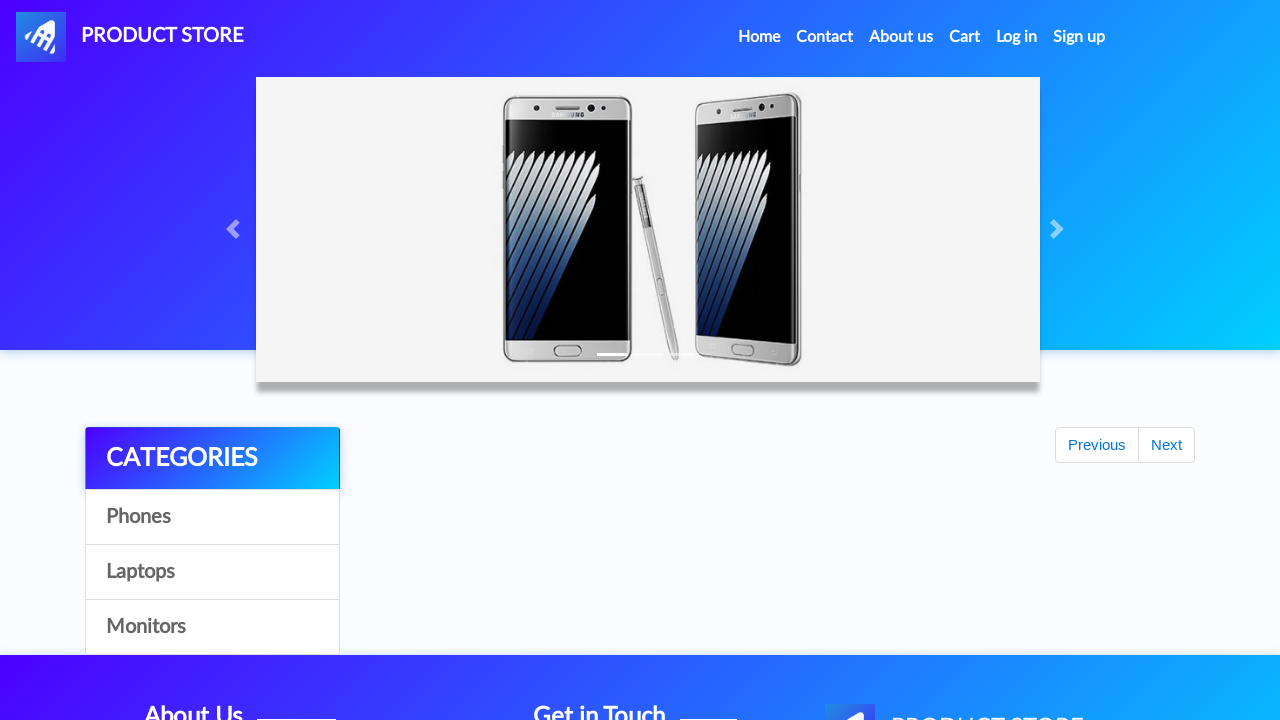

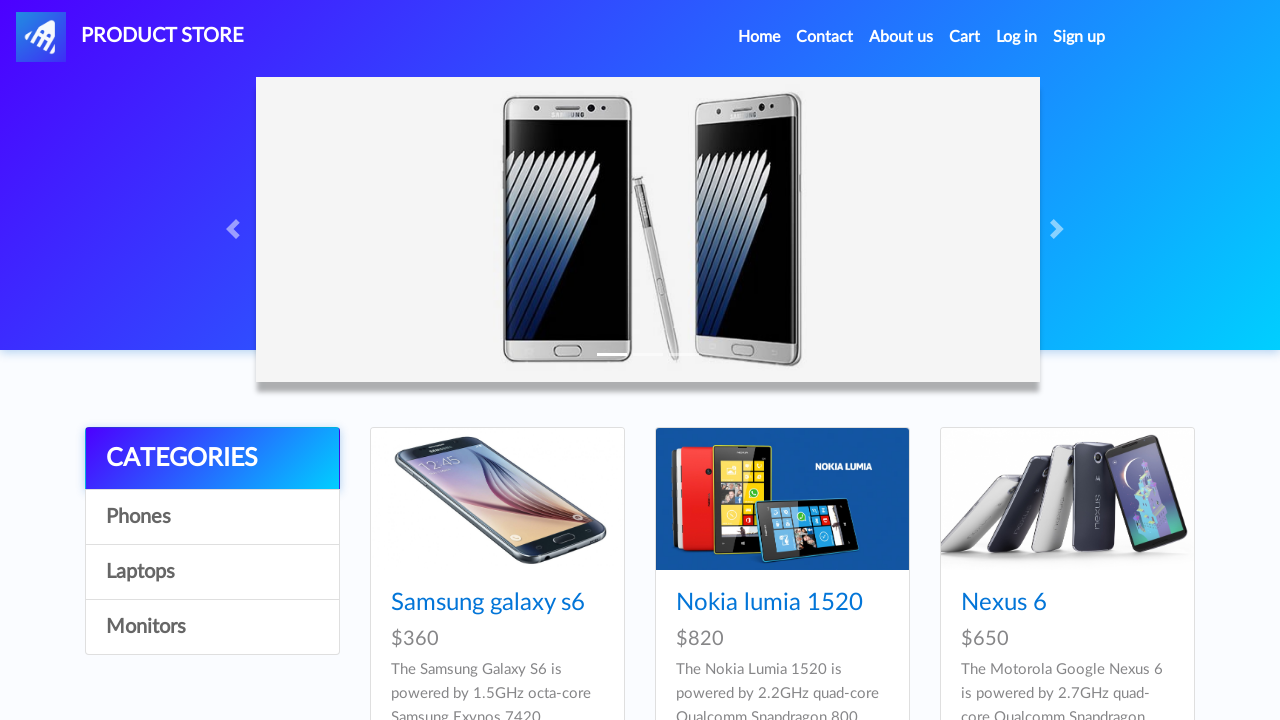